Tests a math quiz form by reading a value from the page, calculating log(abs(12*sin(x))), entering the answer, checking required checkboxes, and submitting the form.

Starting URL: http://suninjuly.github.io/math.html

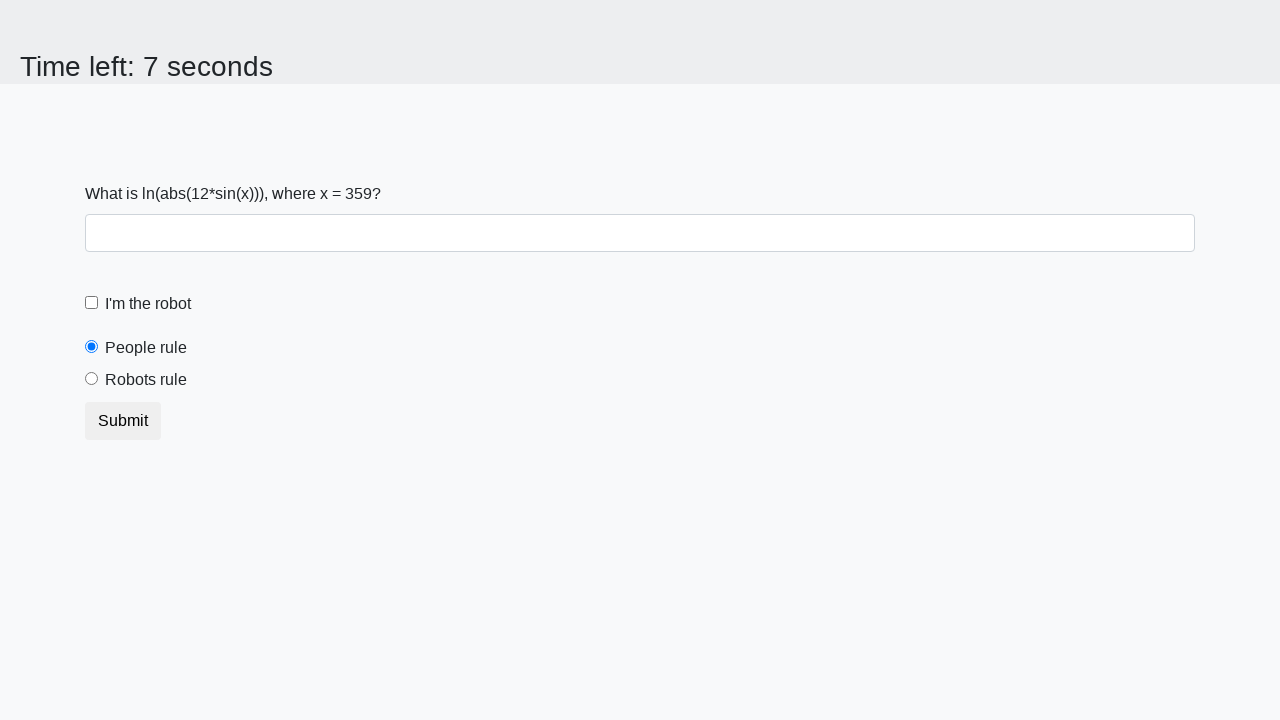

Located the x value element on the page
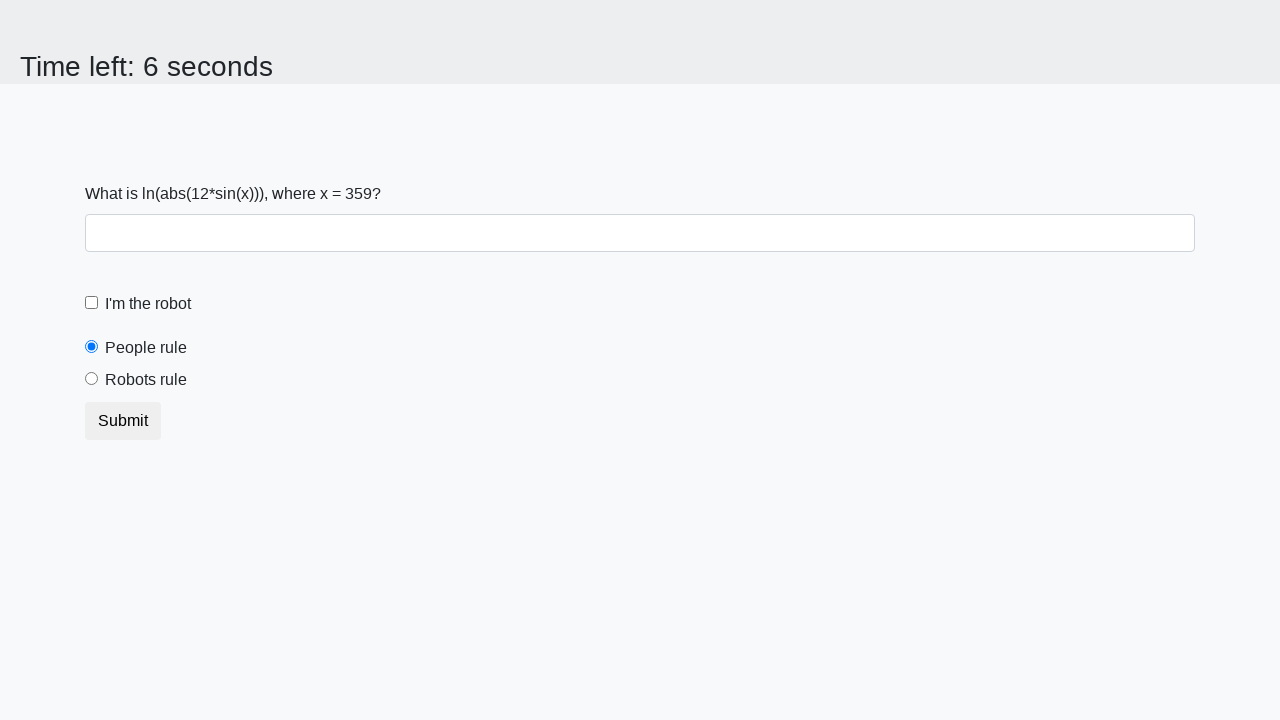

Retrieved x value from page: 359
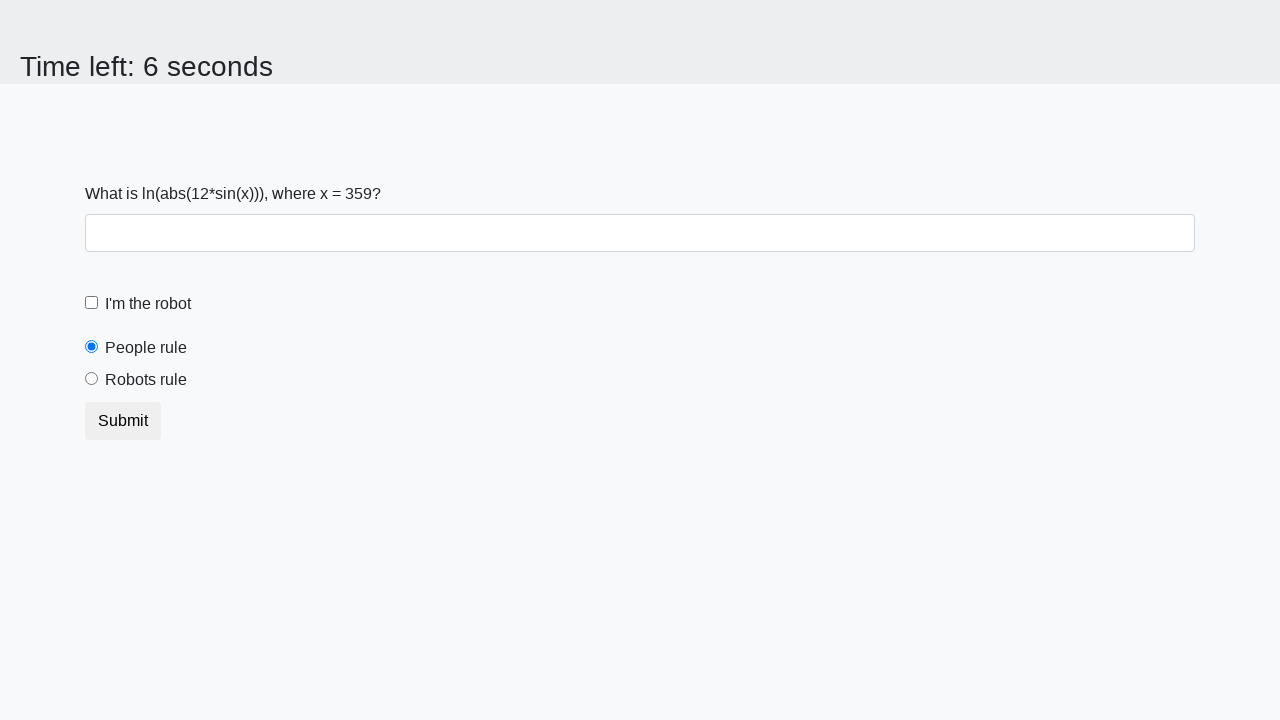

Calculated answer using log(abs(12*sin(359))): 2.2062797203389852
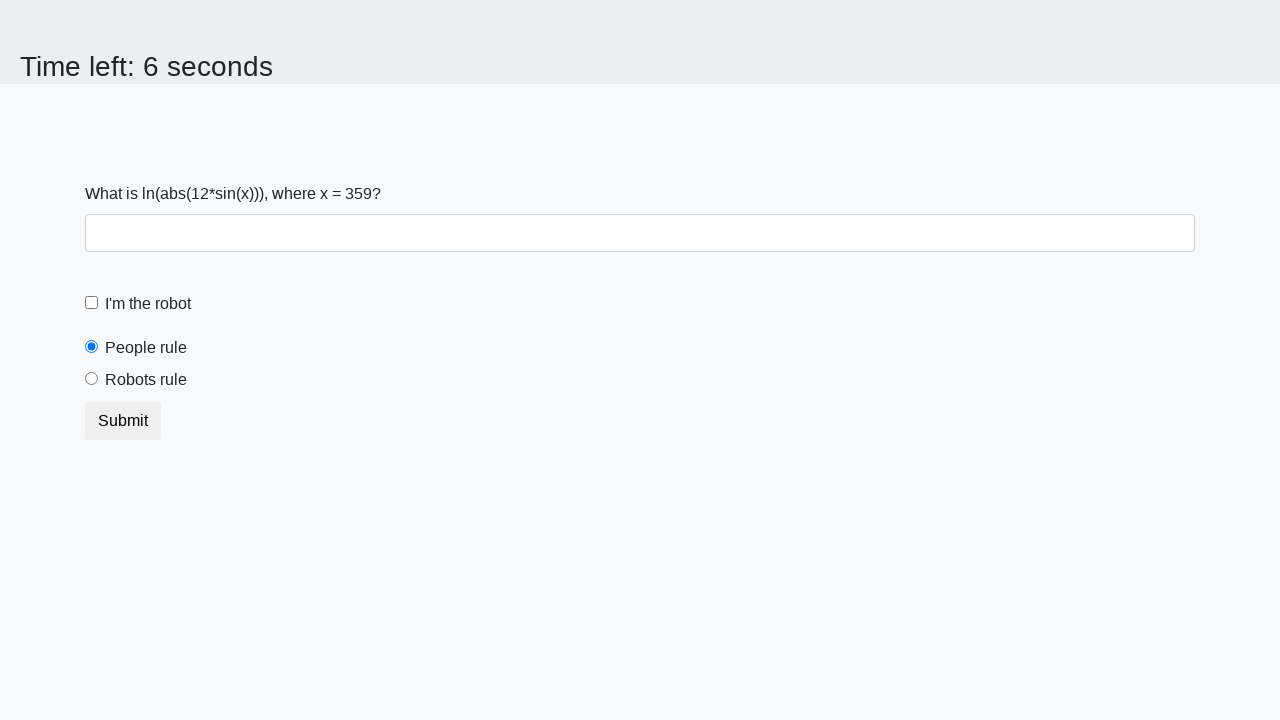

Filled answer field with calculated value: 2.2062797203389852 on #answer
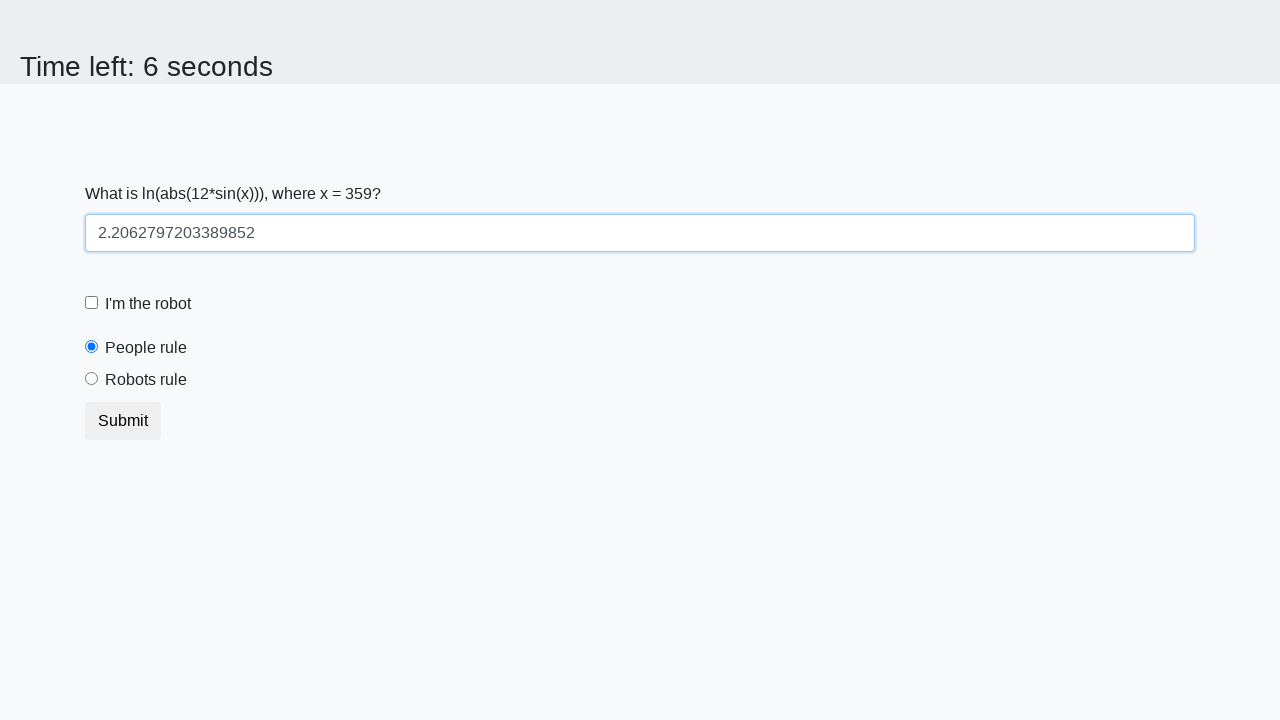

Clicked robot checkbox at (92, 303) on #robotCheckbox
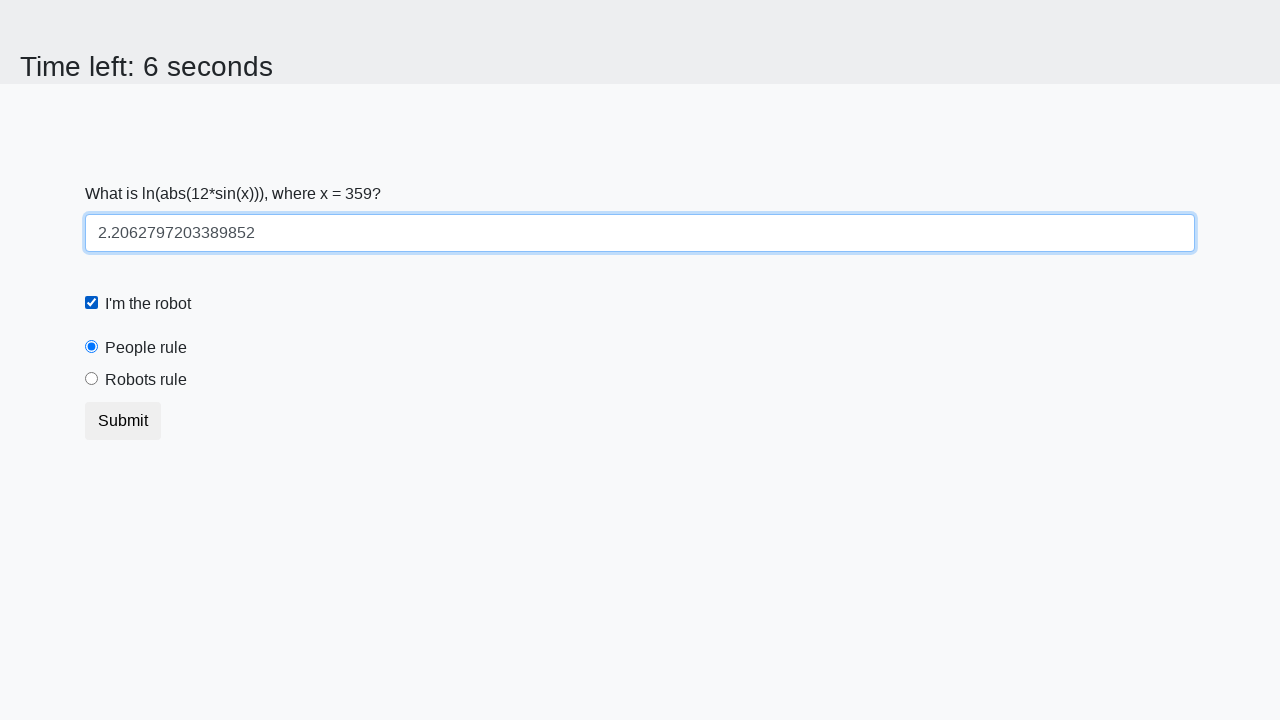

Clicked robots rule checkbox at (92, 379) on #robotsRule
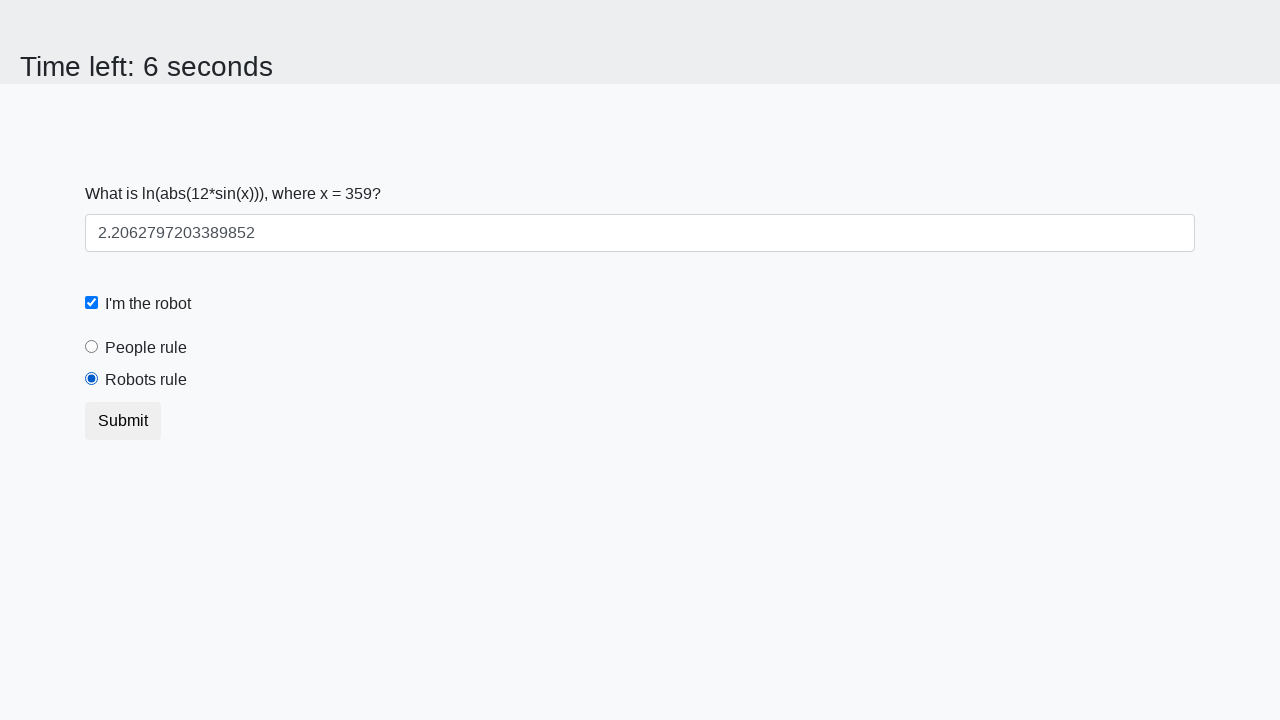

Submitted the math quiz form at (123, 421) on button.btn
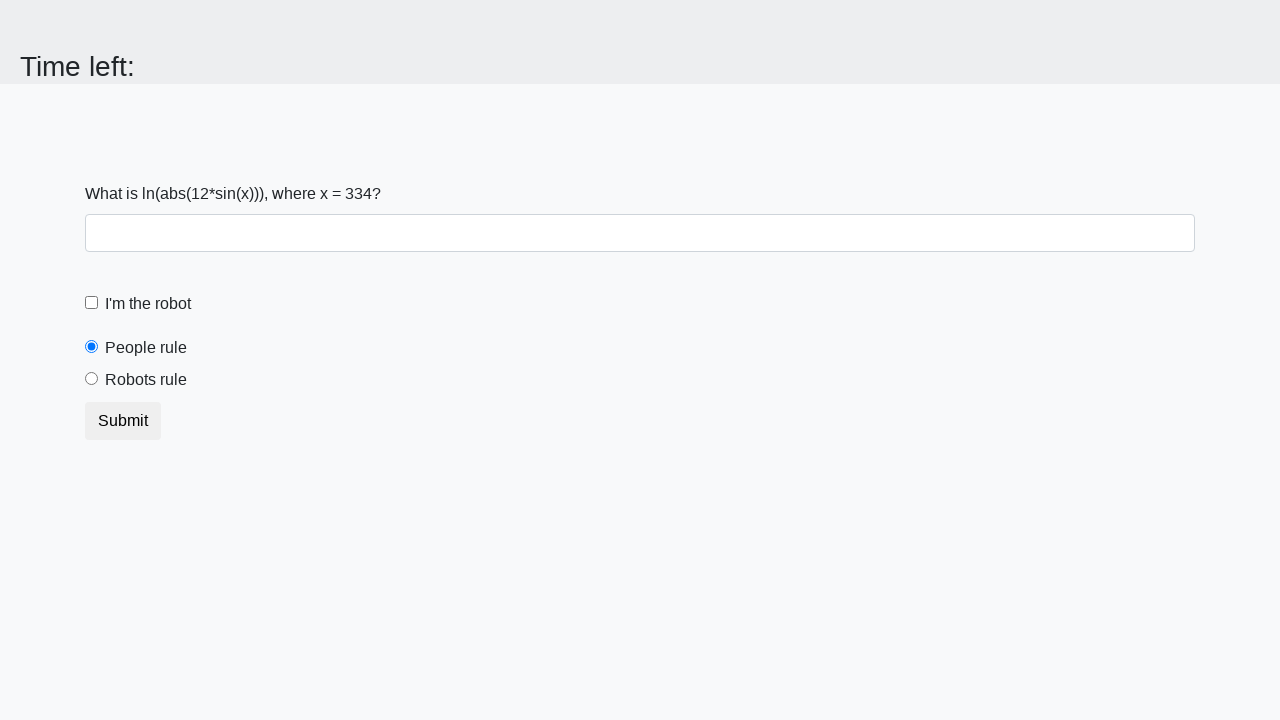

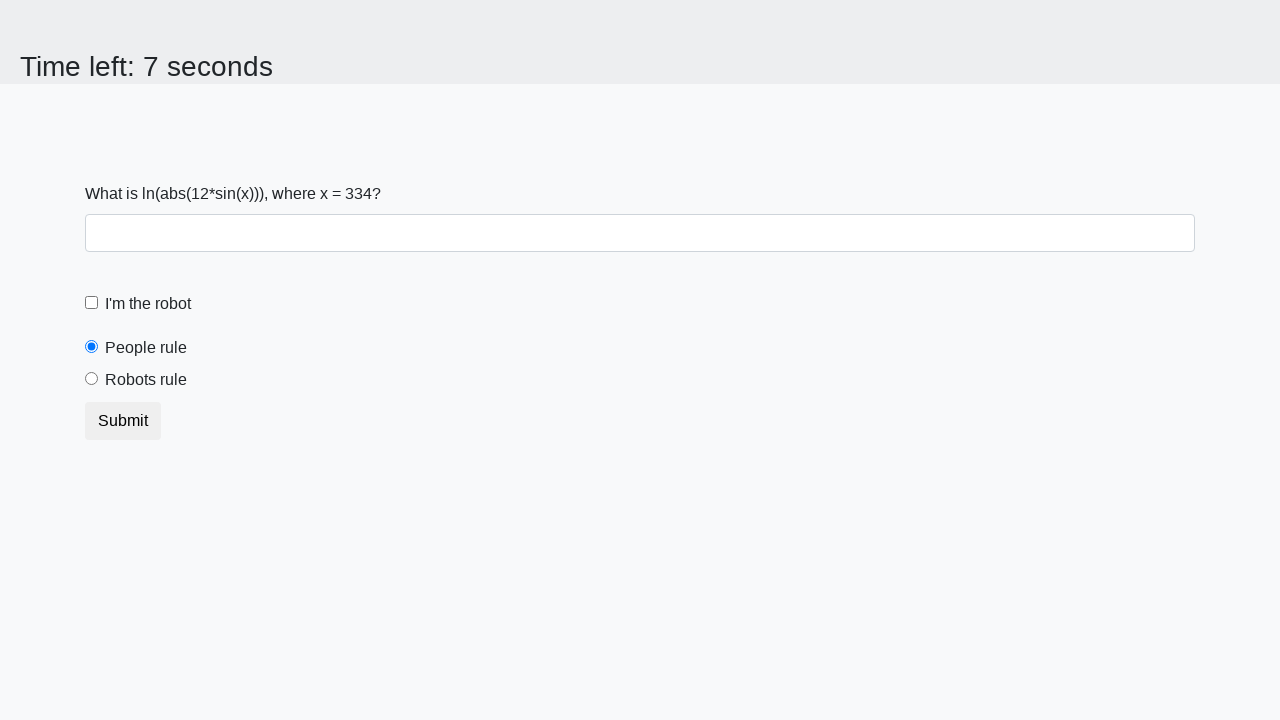